Tests dynamic loading with a 6-second wait and verifies element is displayed with correct text

Starting URL: https://automationfc.github.io/dynamic-loading/

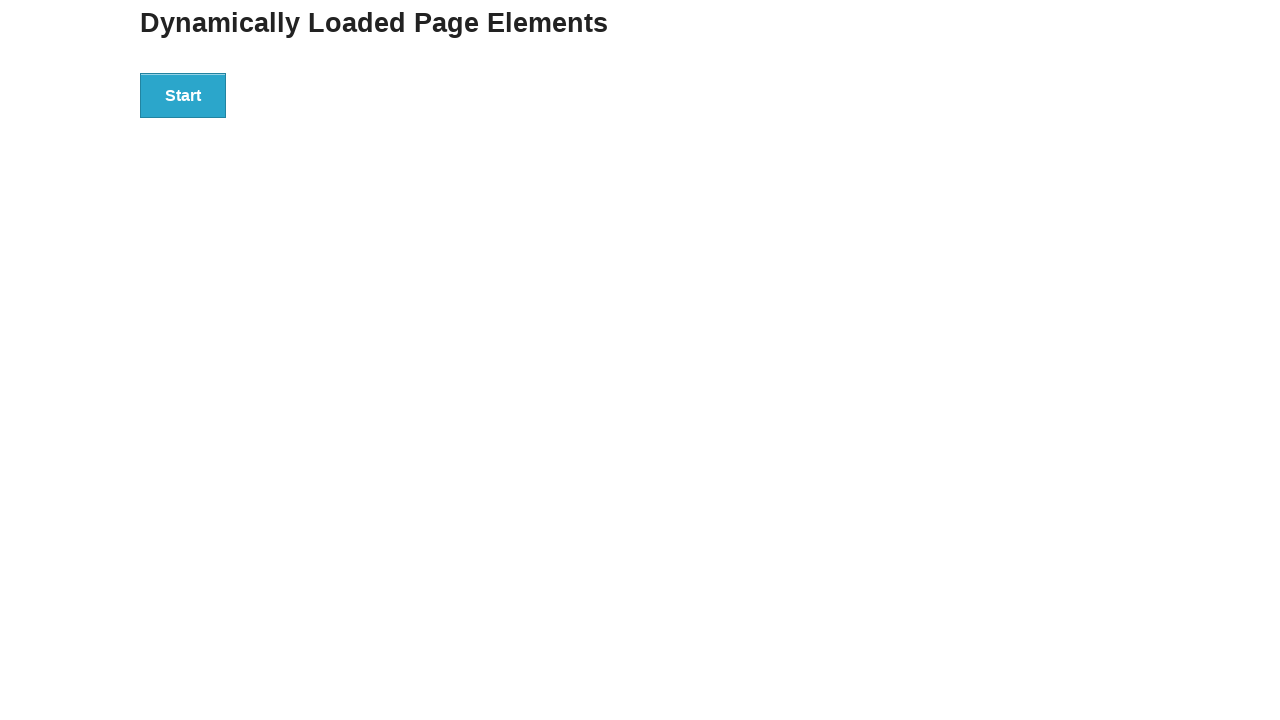

Clicked the start button to initiate dynamic loading at (183, 95) on div#start>button
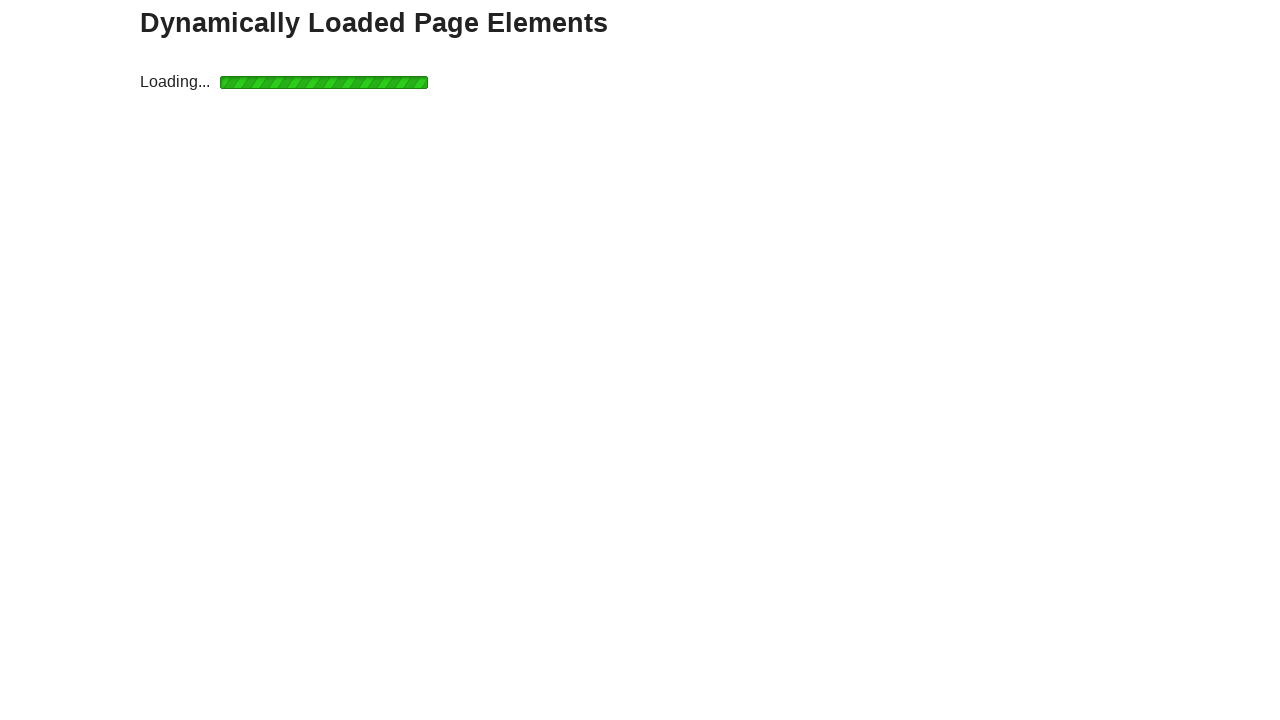

Waited 6 seconds for dynamic content to load
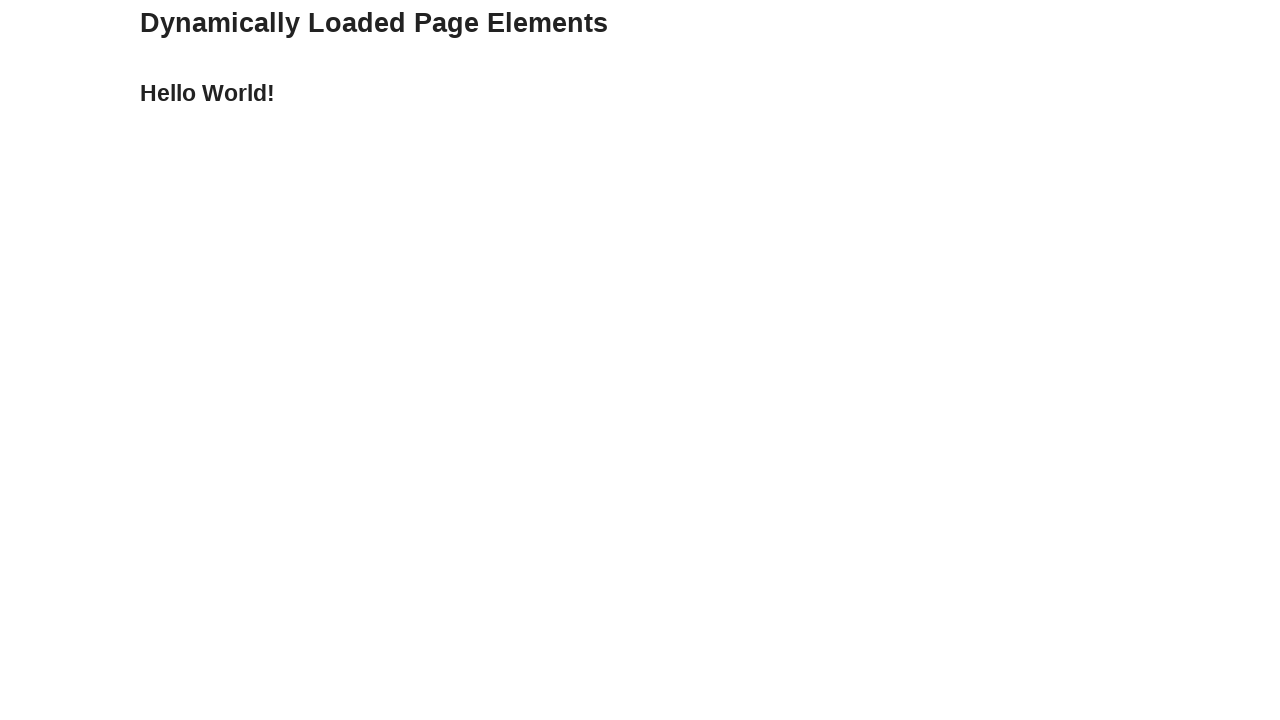

Located the finish element (h4 tag)
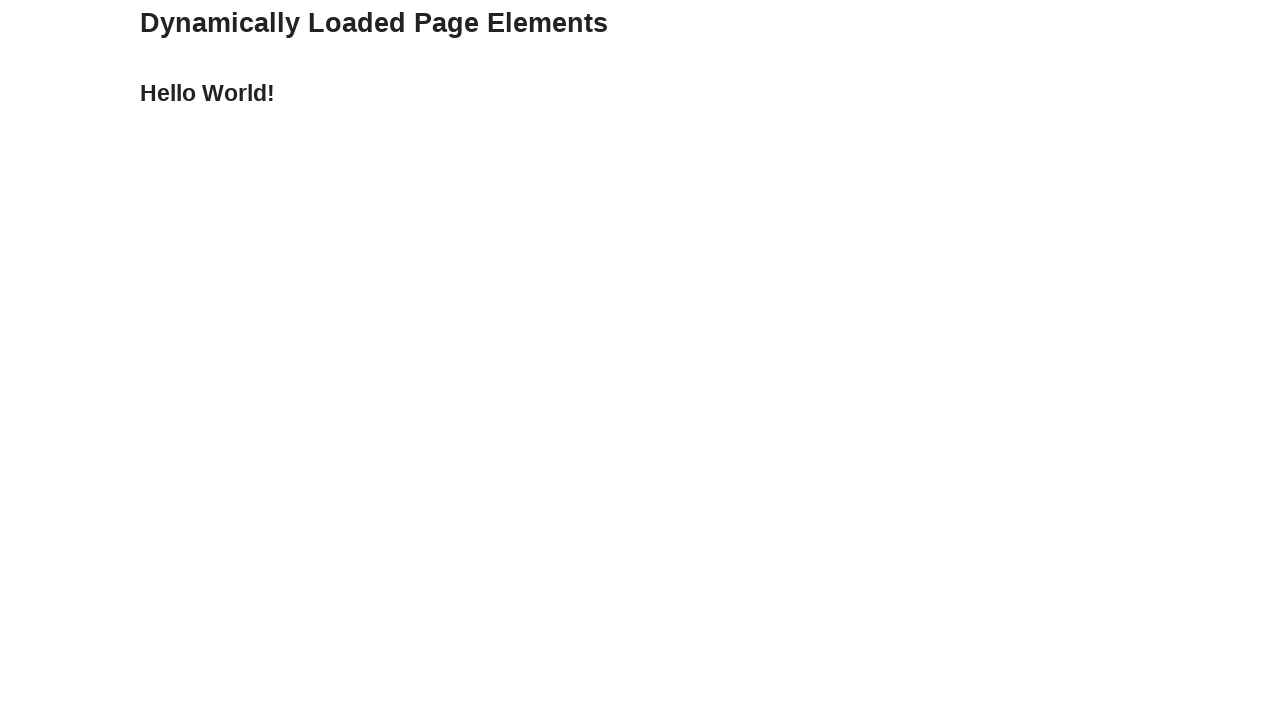

Verified that the finish element is visible
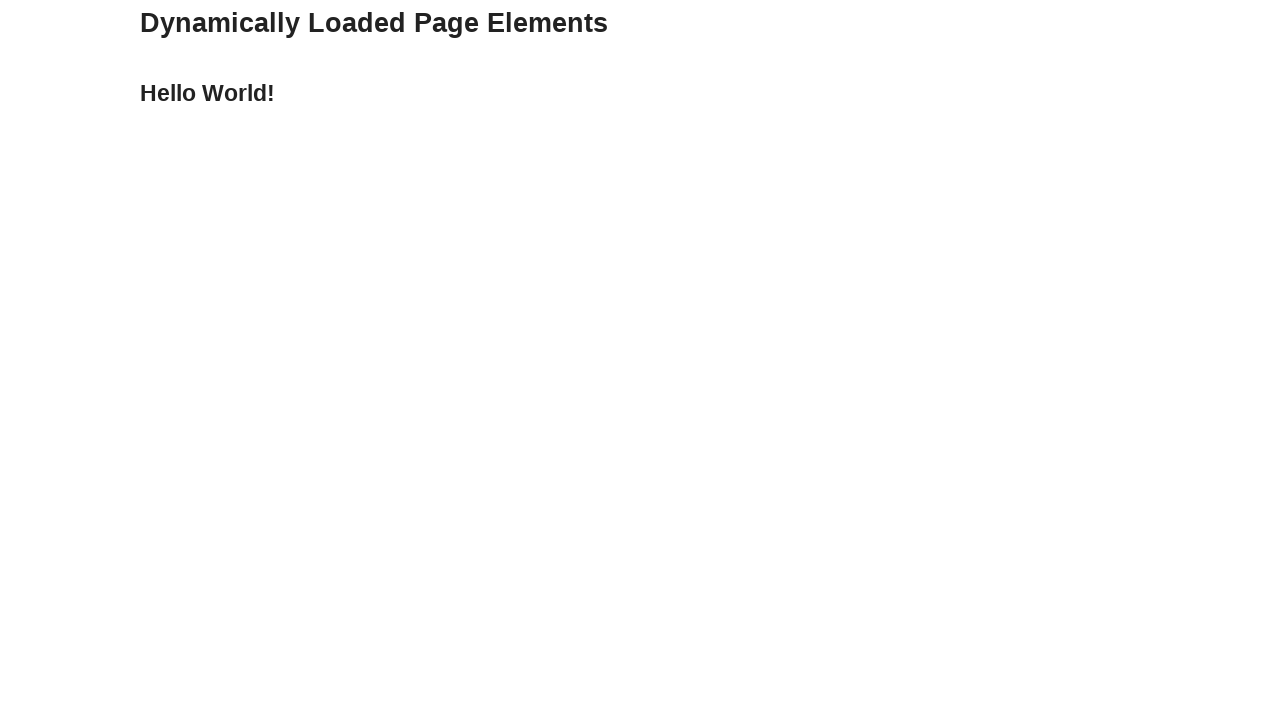

Verified that the finish element contains correct text 'Hello World!'
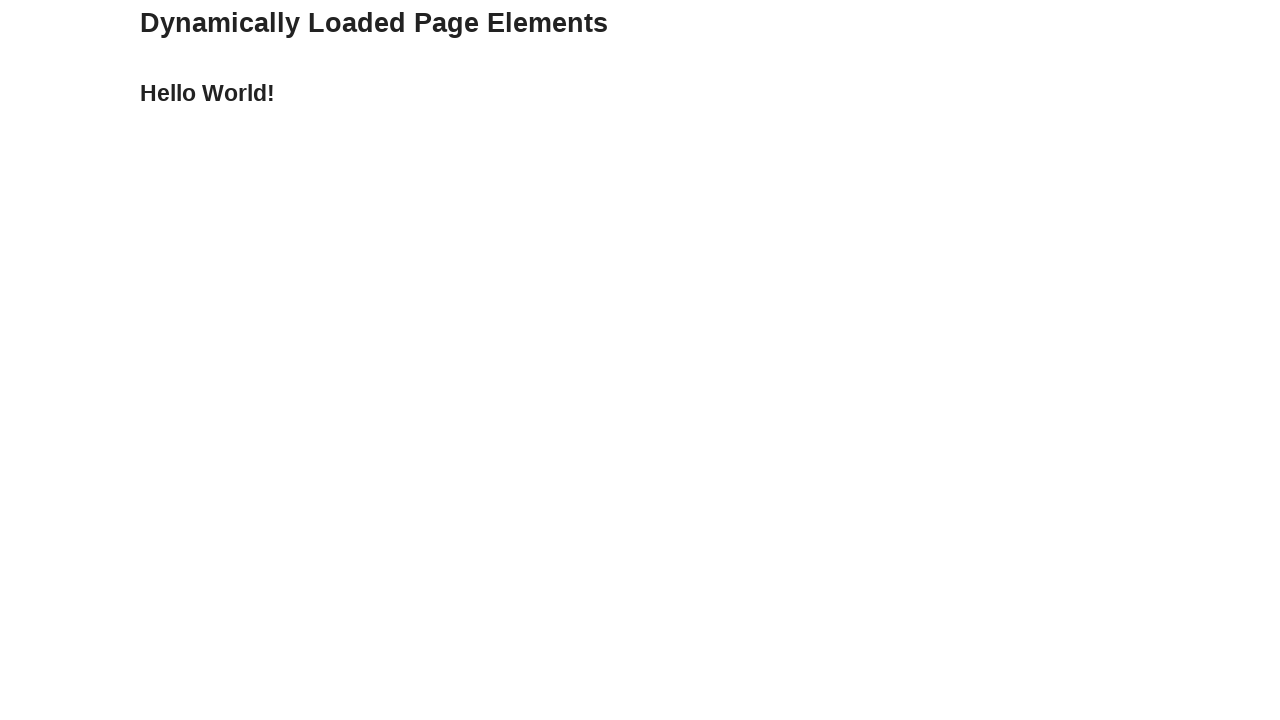

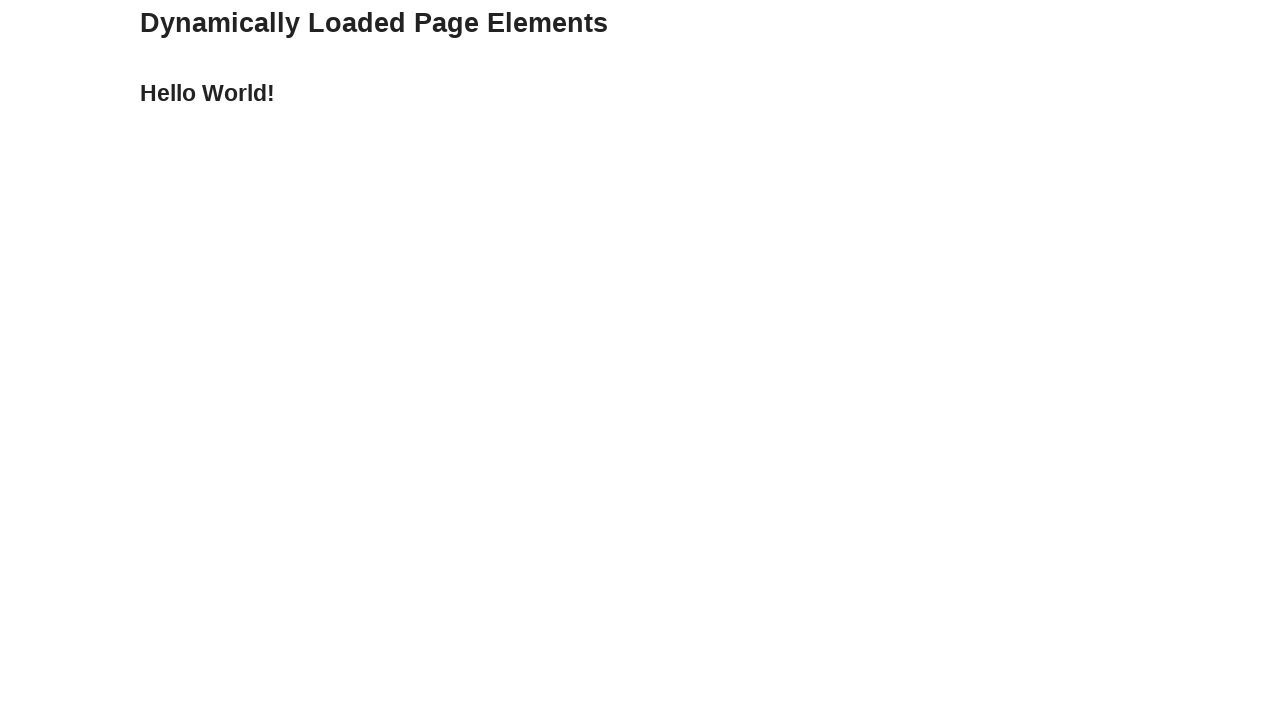